Tests that the Playwright homepage has "Playwright" in the title, verifies the "Get started" link has the correct href attribute, clicks it, and confirms navigation to the intro page.

Starting URL: https://playwright.dev/

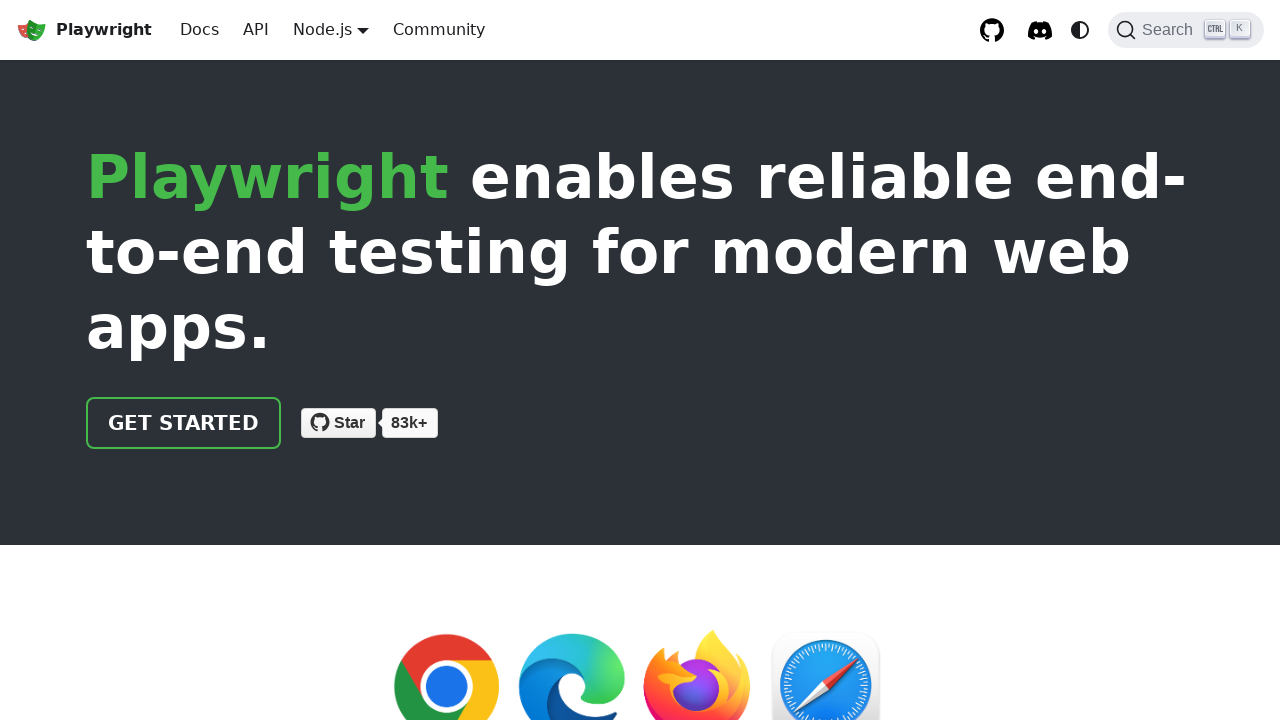

Verified that page title contains 'Playwright'
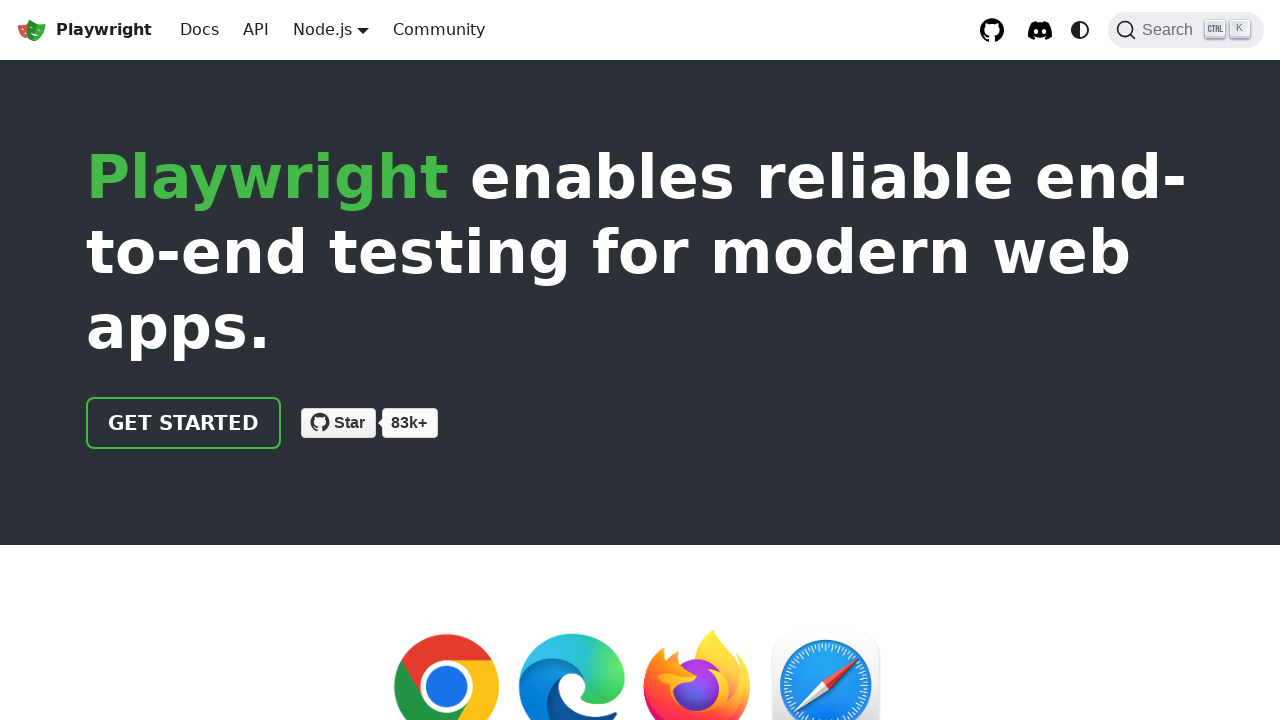

Located the 'Get started' link
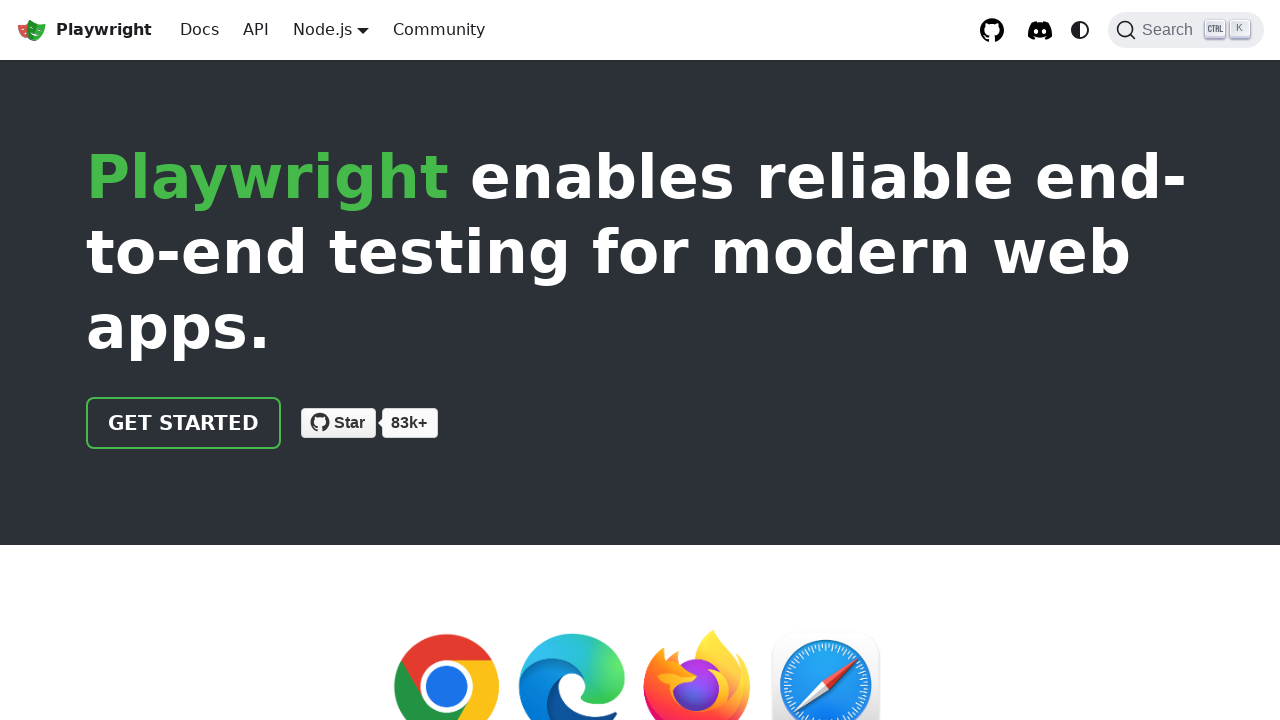

Verified that 'Get started' link has href attribute '/docs/intro'
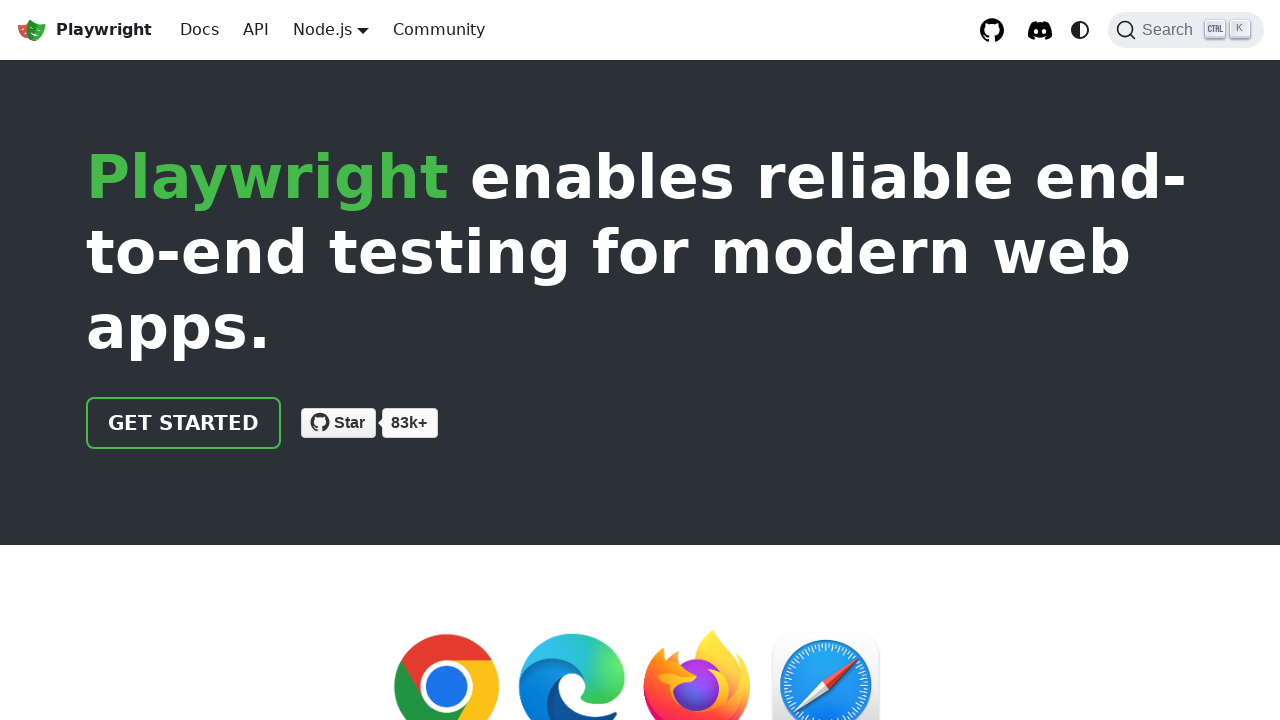

Clicked the 'Get started' link at (184, 423) on internal:role=link[name="Get started"i]
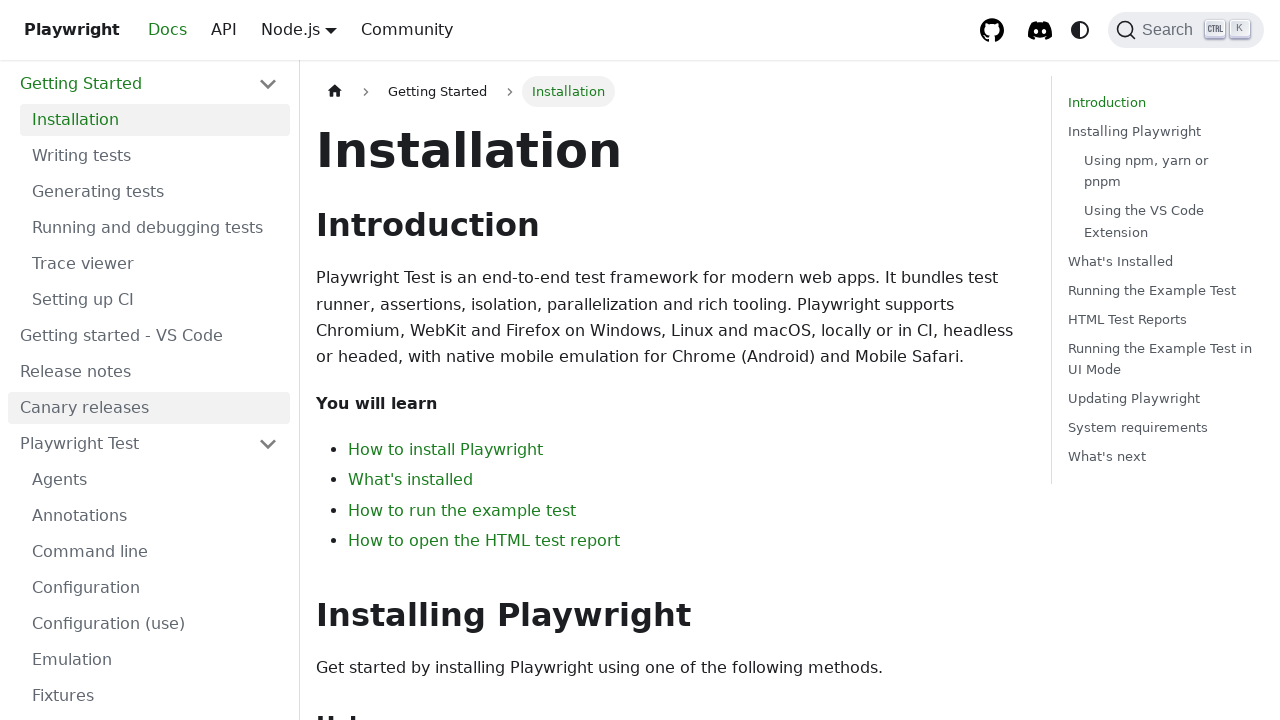

Verified successful navigation to intro page
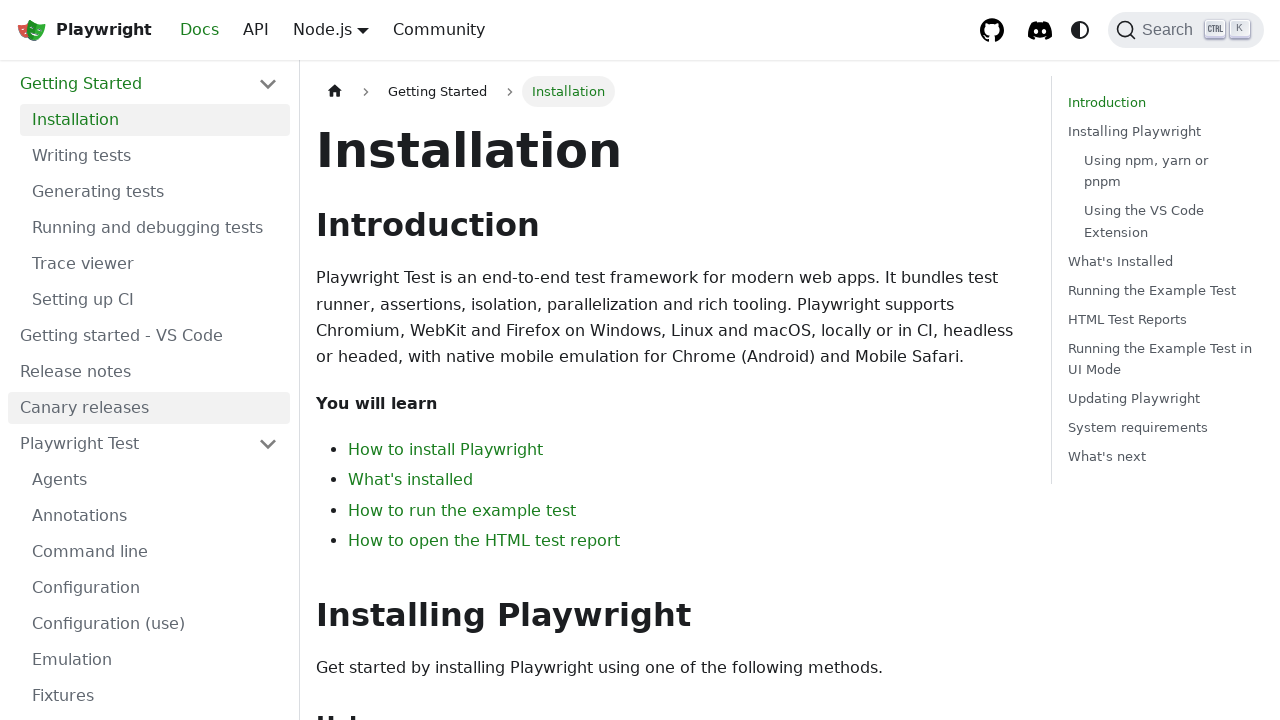

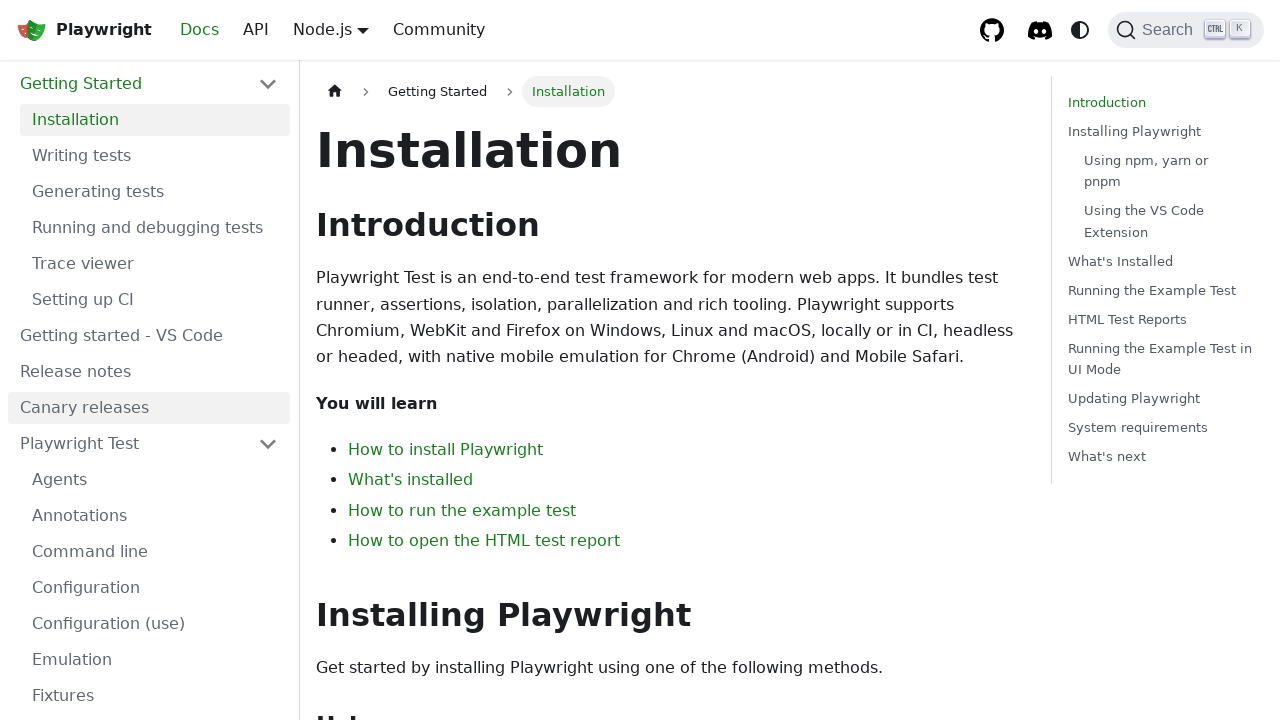